Tests a form on a test environment page by entering text into two input fields (change_id and change_className) and clicking the submit button.

Starting URL: https://elenastepuro.github.io/test_env/index.html

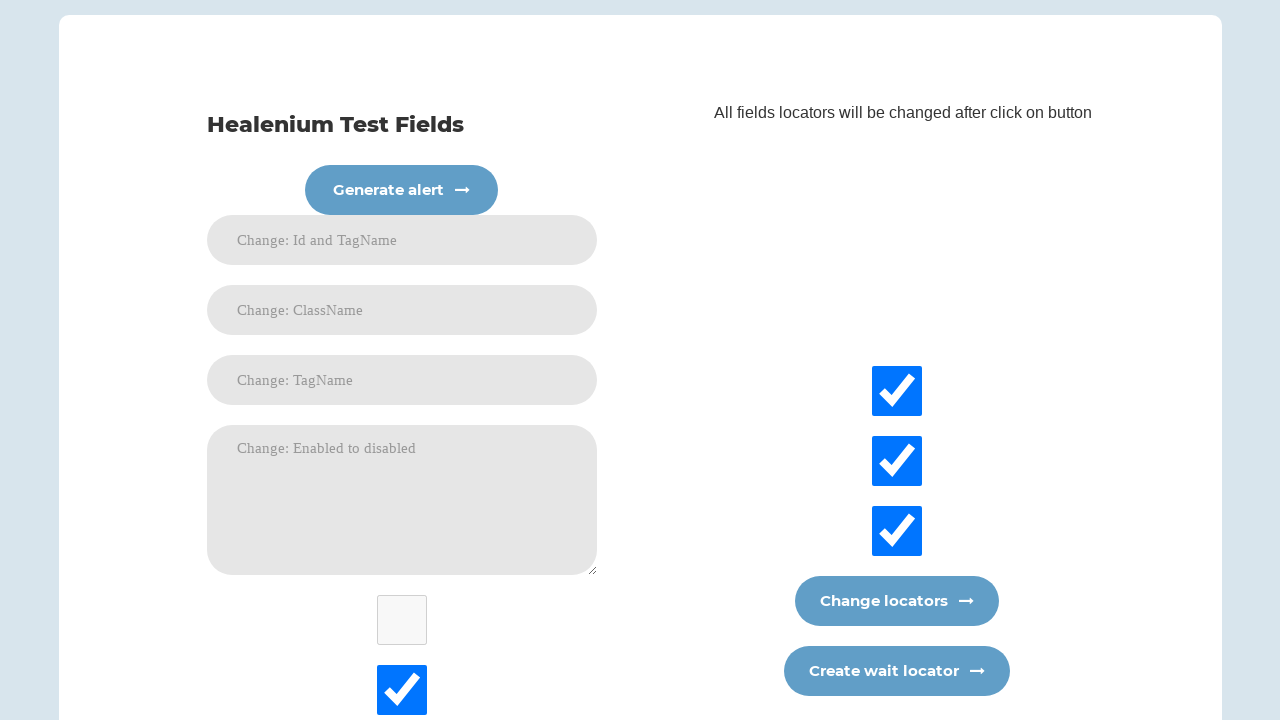

Filled change_id field with 'test_id' on #change_id
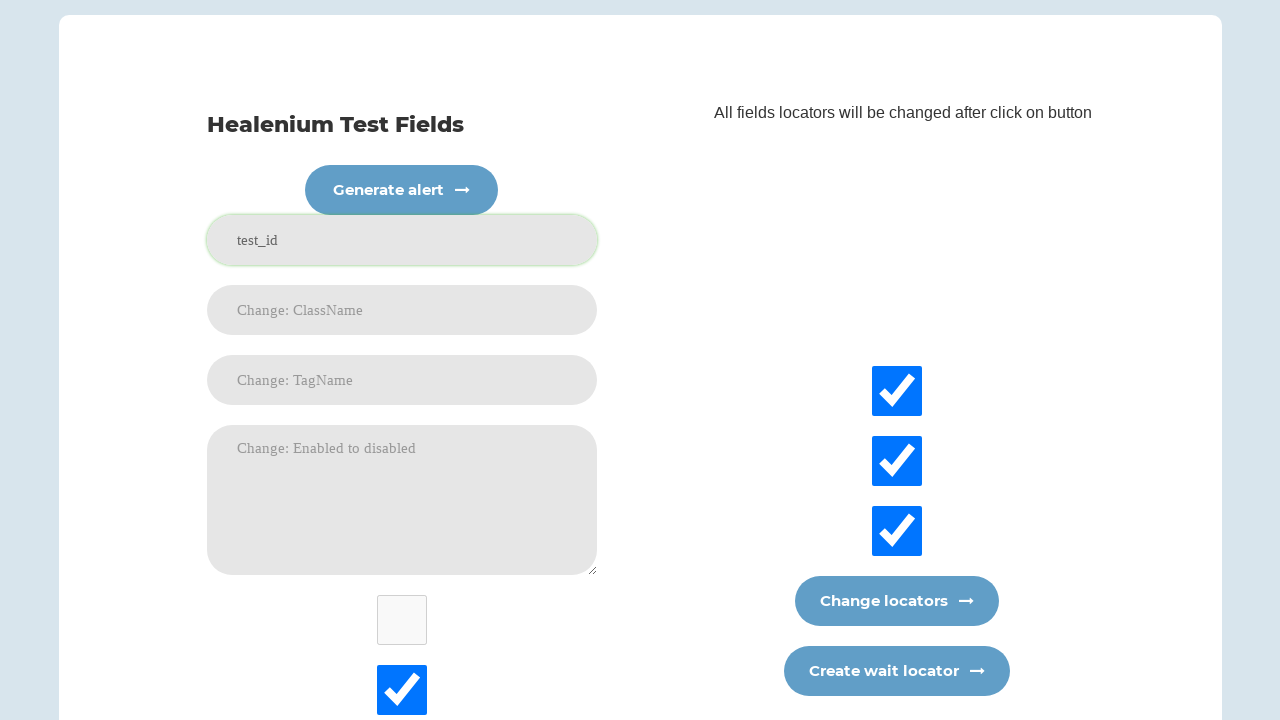

Filled change_className field with 'test_class' on #change_className
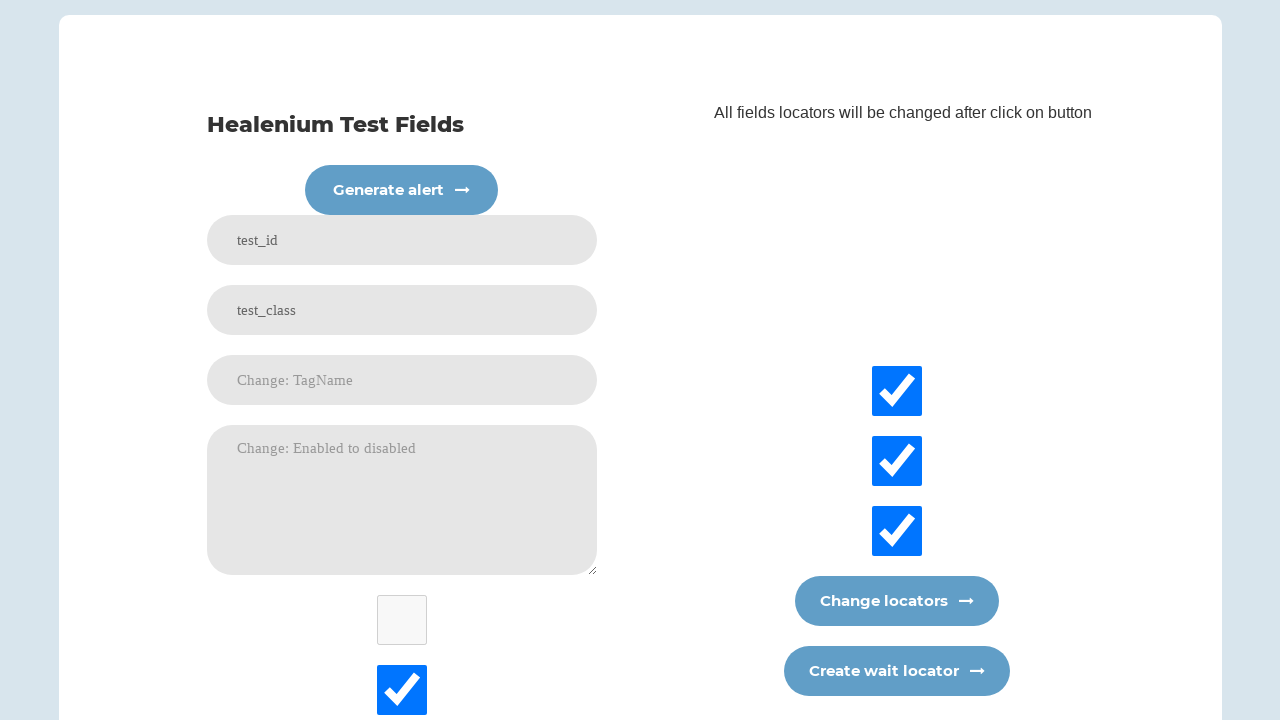

Clicked the submit button at (402, 592) on #Submit
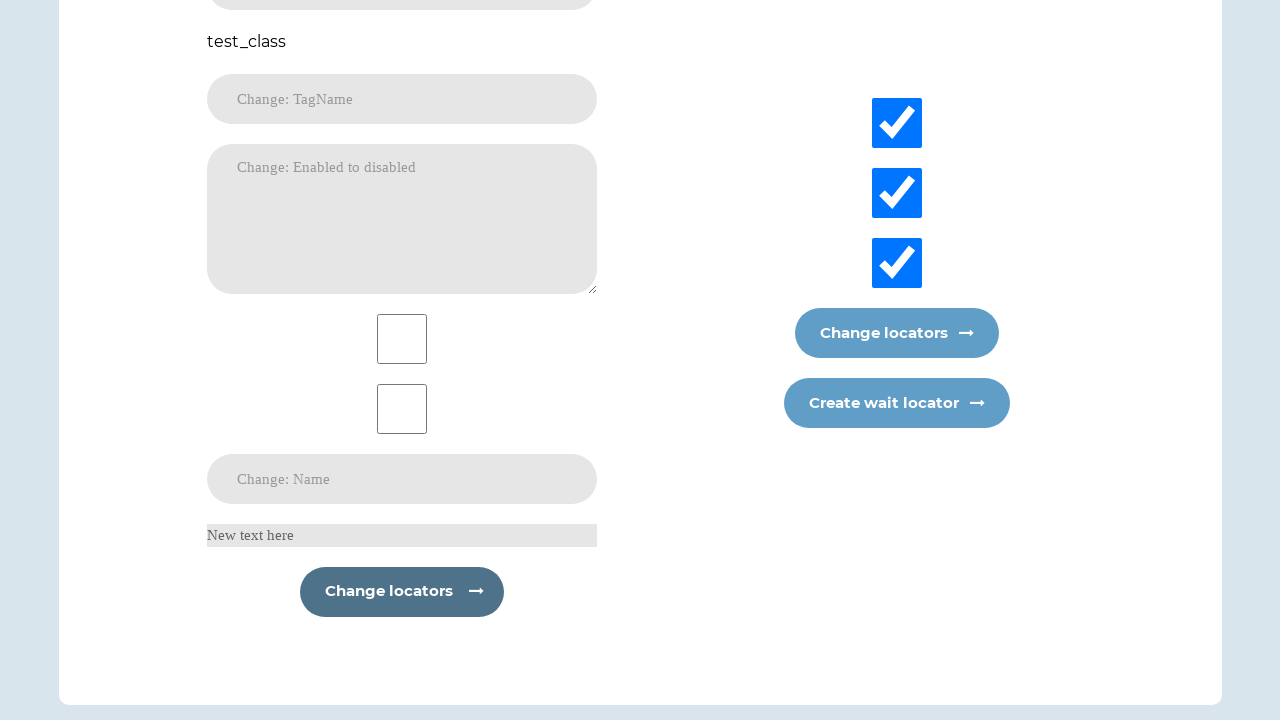

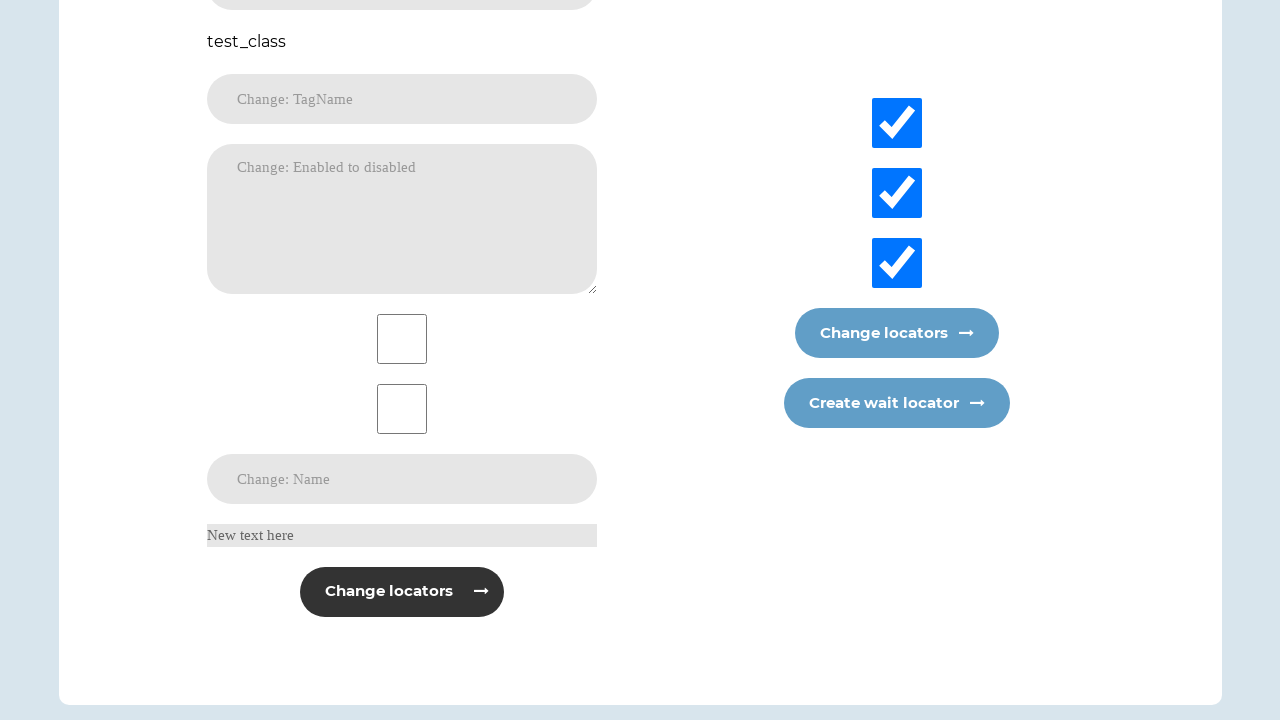